Tests data persistence by creating todos, marking one complete, and reloading the page

Starting URL: https://demo.playwright.dev/todomvc

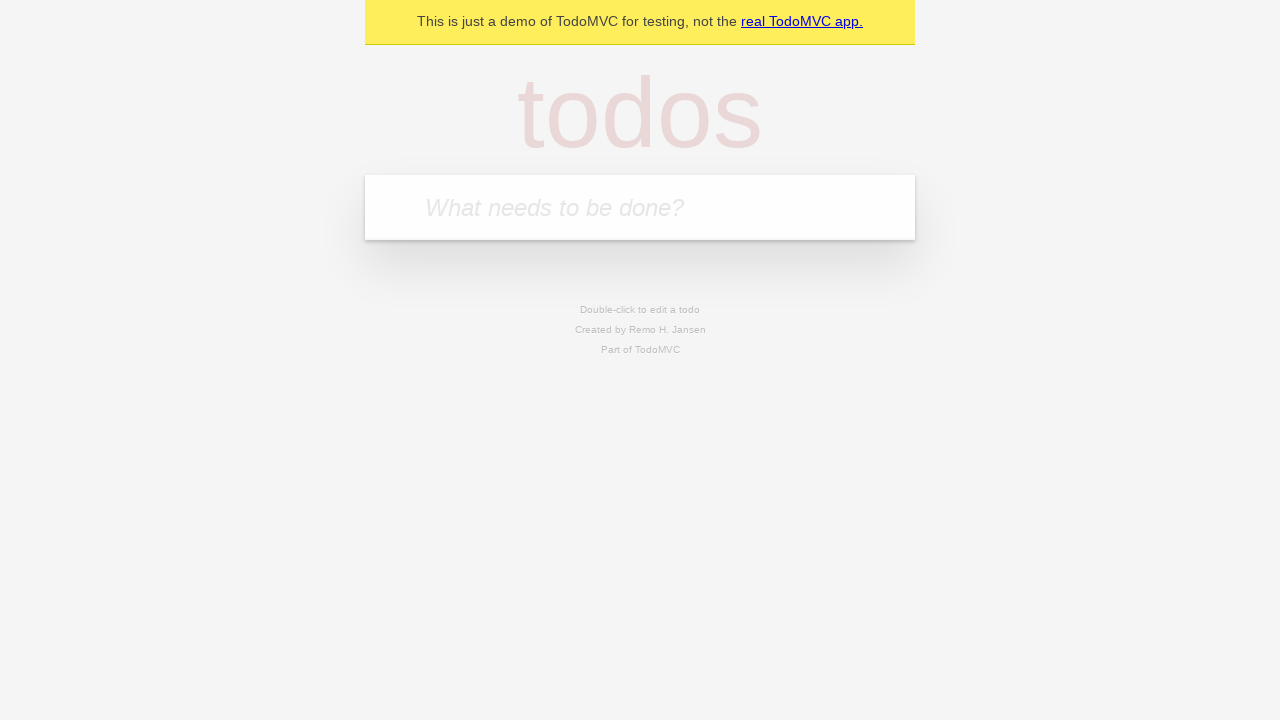

Filled new todo input with 'buy some cheese' on .new-todo
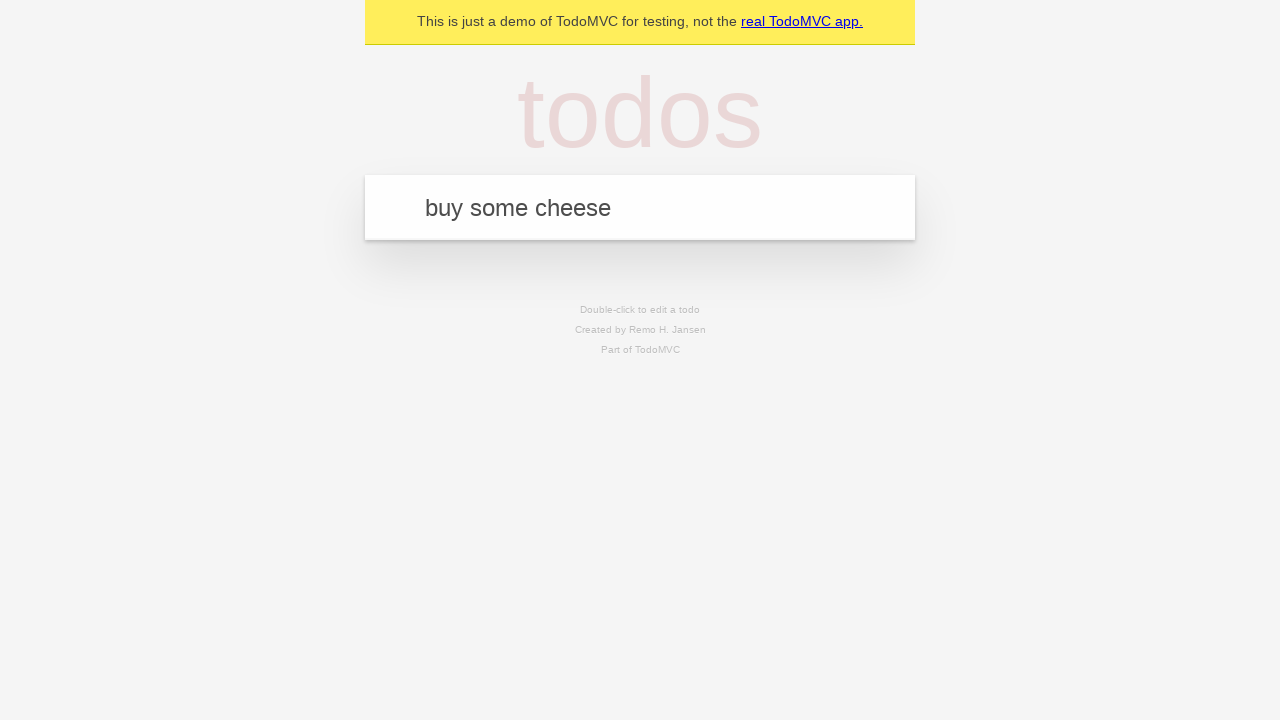

Pressed Enter to create first todo on .new-todo
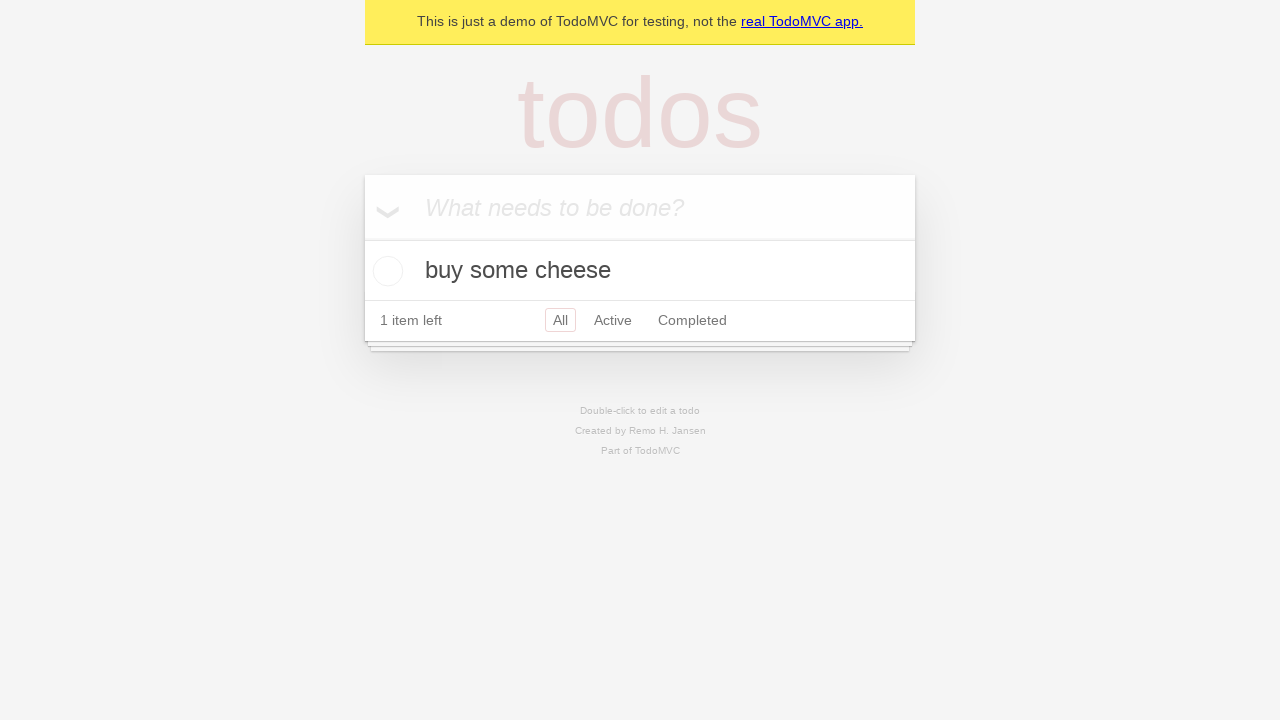

Filled new todo input with 'feed the cat' on .new-todo
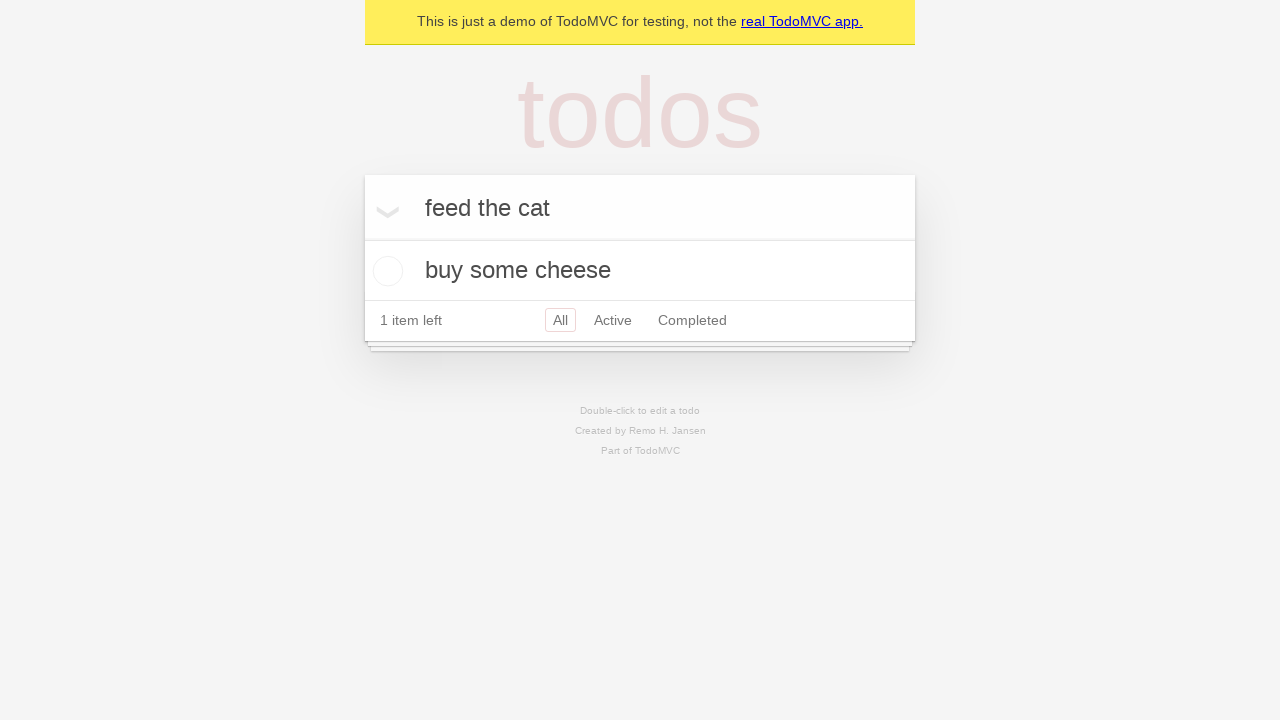

Pressed Enter to create second todo on .new-todo
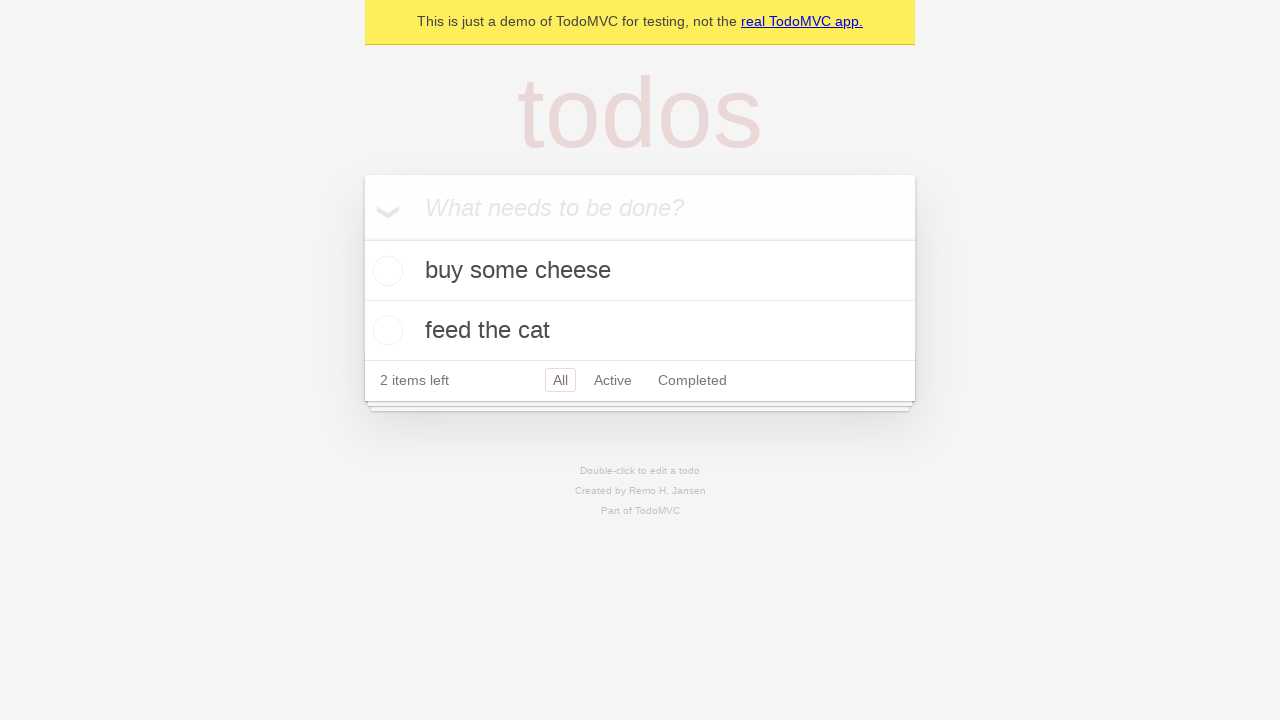

Marked first todo as complete at (385, 271) on .todo-list li >> nth=0 >> .toggle
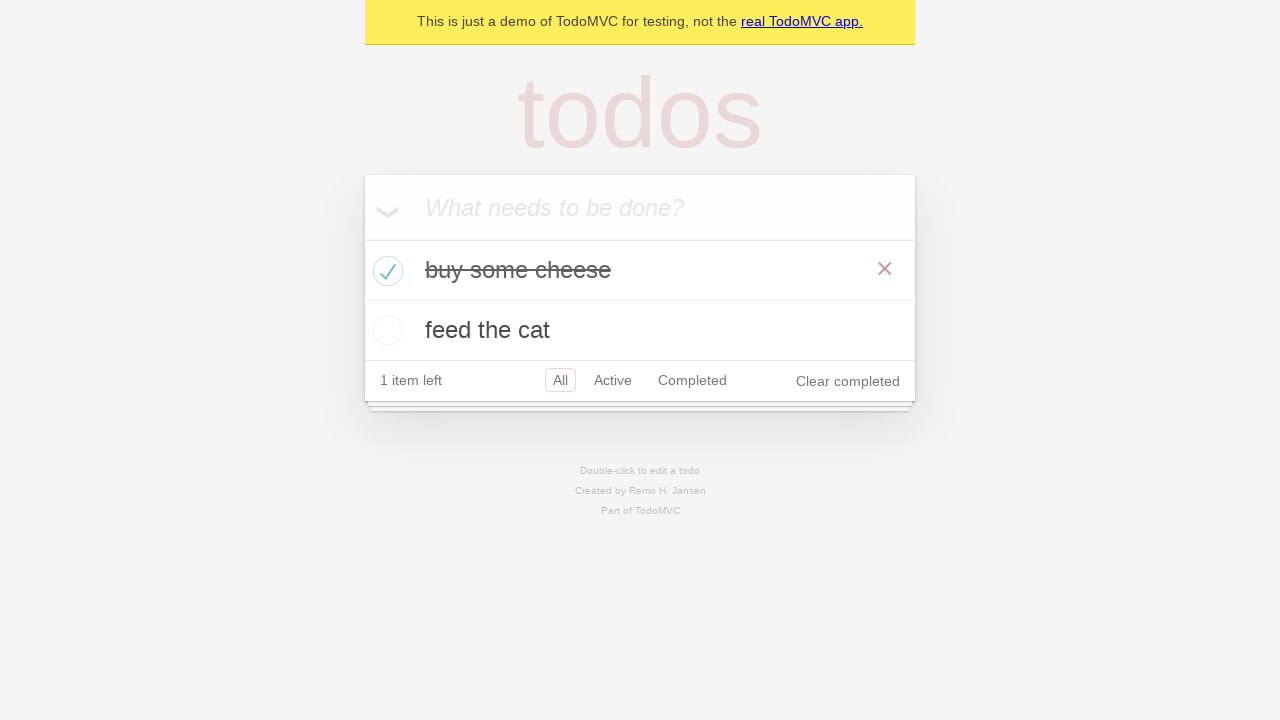

Reloaded the page
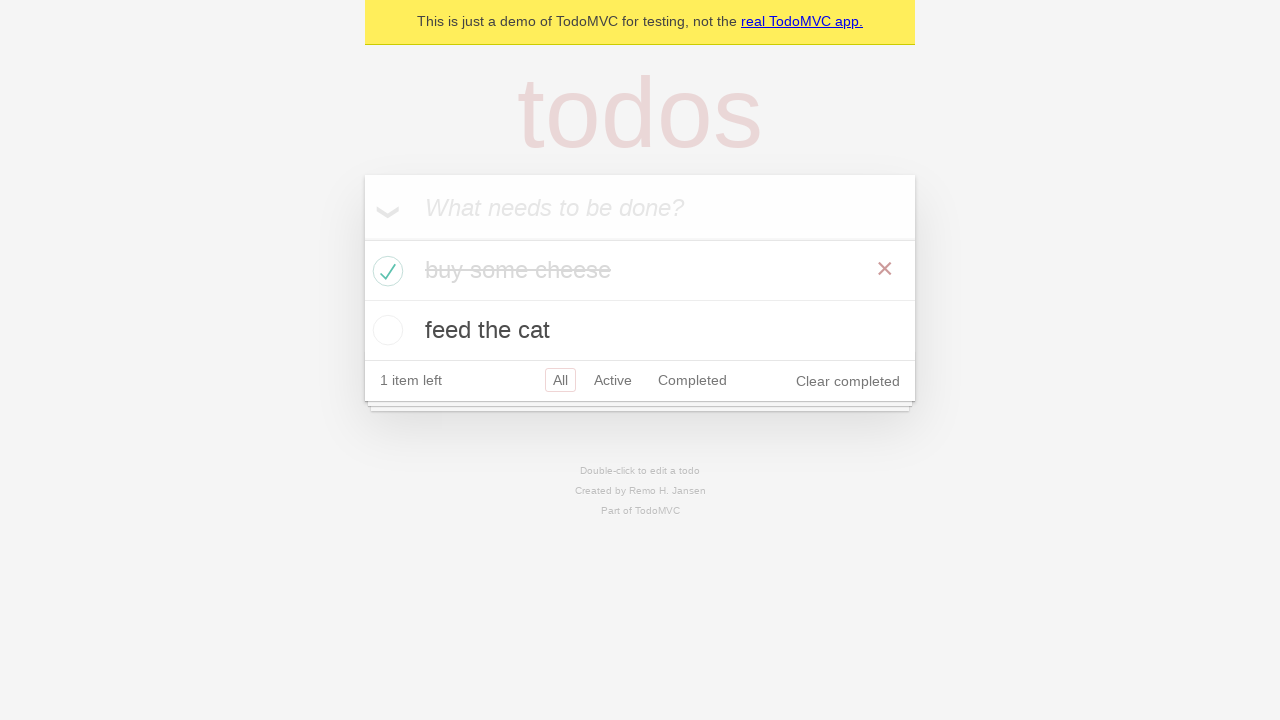

Todos loaded and visible after page reload
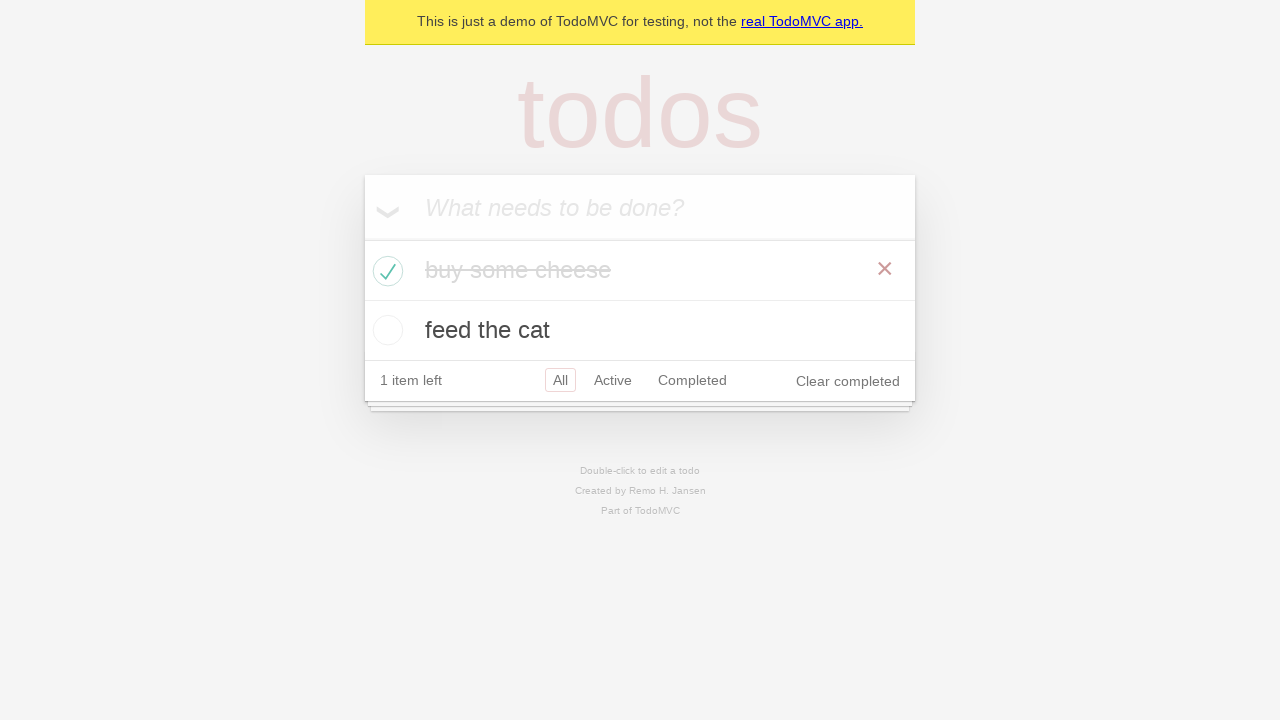

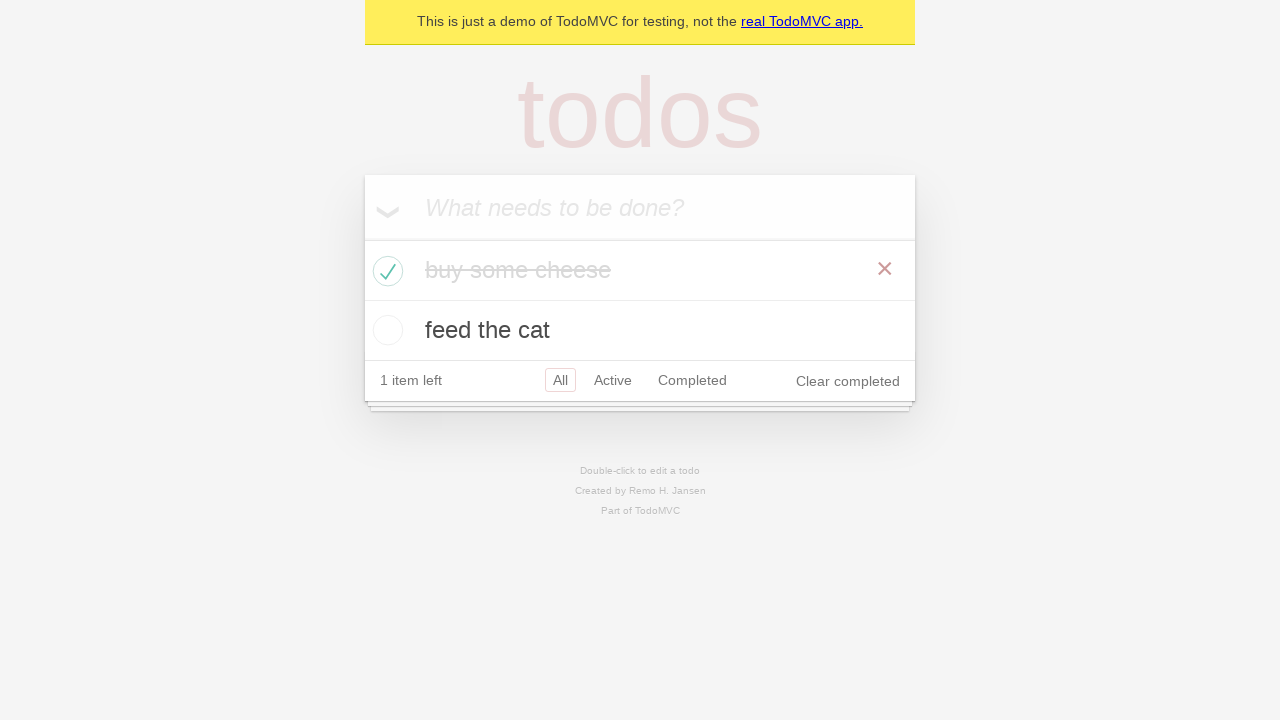